Tests the Menu widget on DEMOQA by navigating to the Widgets section, clicking on Menu, and verifying multi-level menu navigation by clicking through Main Item 2, SUB SUB LIST, and Sub Sub Item 1.

Starting URL: https://demoqa.com

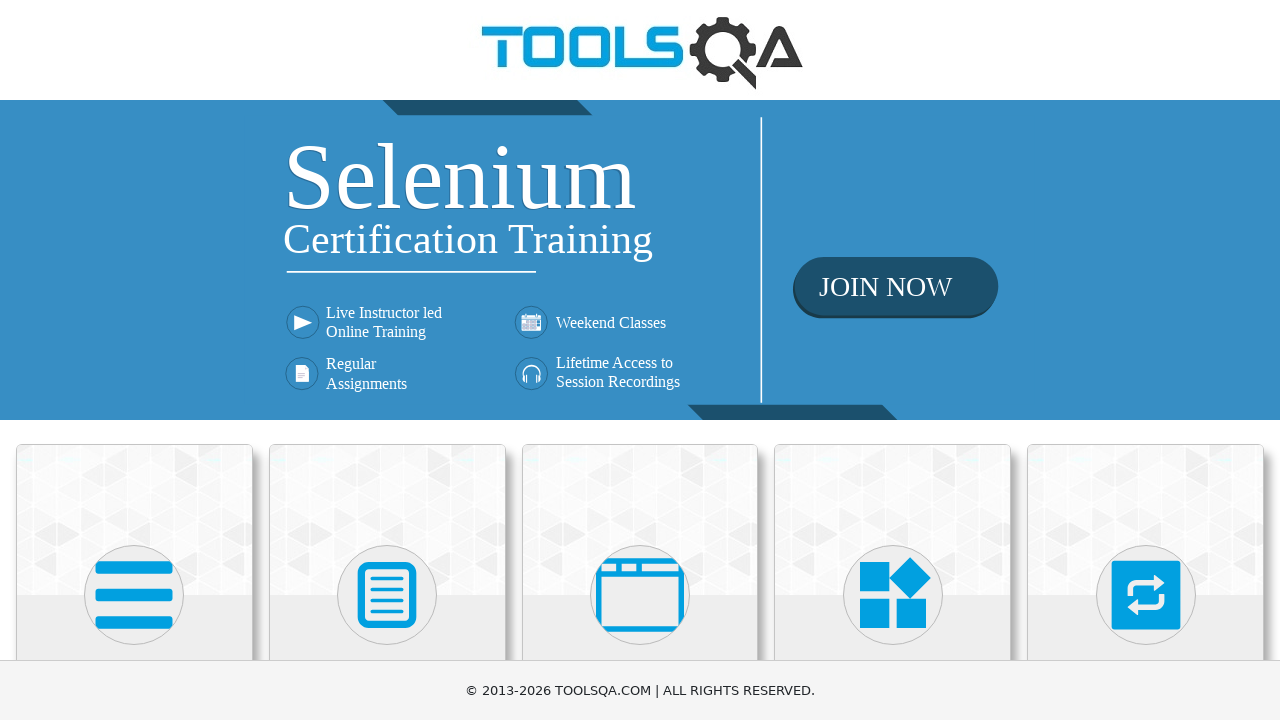

Clicked on Widgets card at (893, 360) on internal:text="Widgets"i
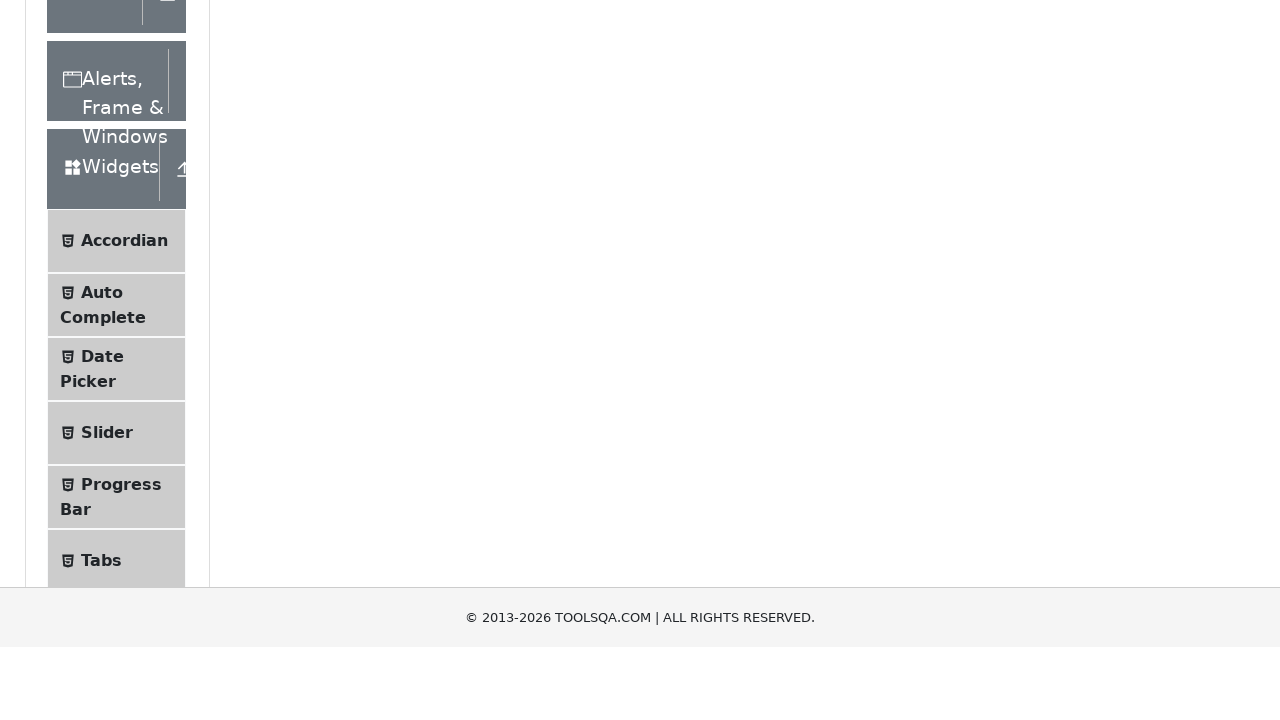

Clicked on Menu option in the sidebar at (105, 361) on xpath=//span[text()='Menu']
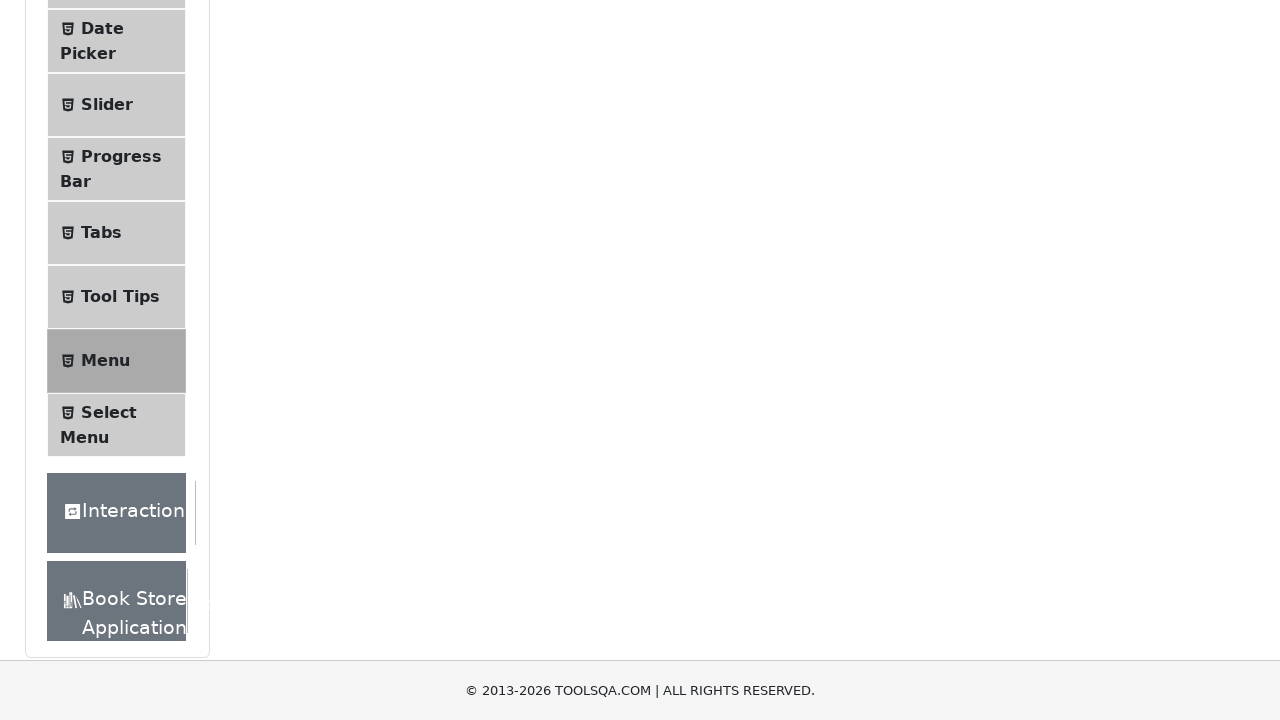

Clicked on Main Item 2 at (534, 240) on //ul[@id='nav']//a[text()='Main Item 2']
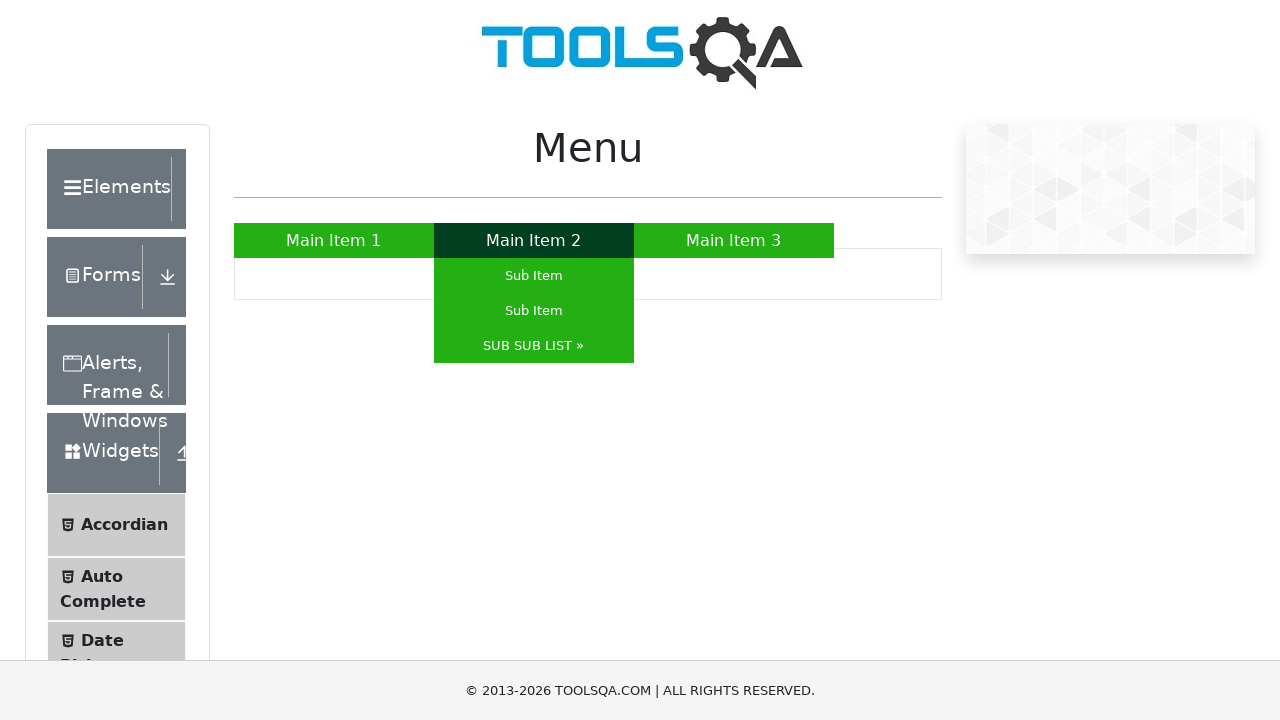

Retrieved Main Item 2 text for verification
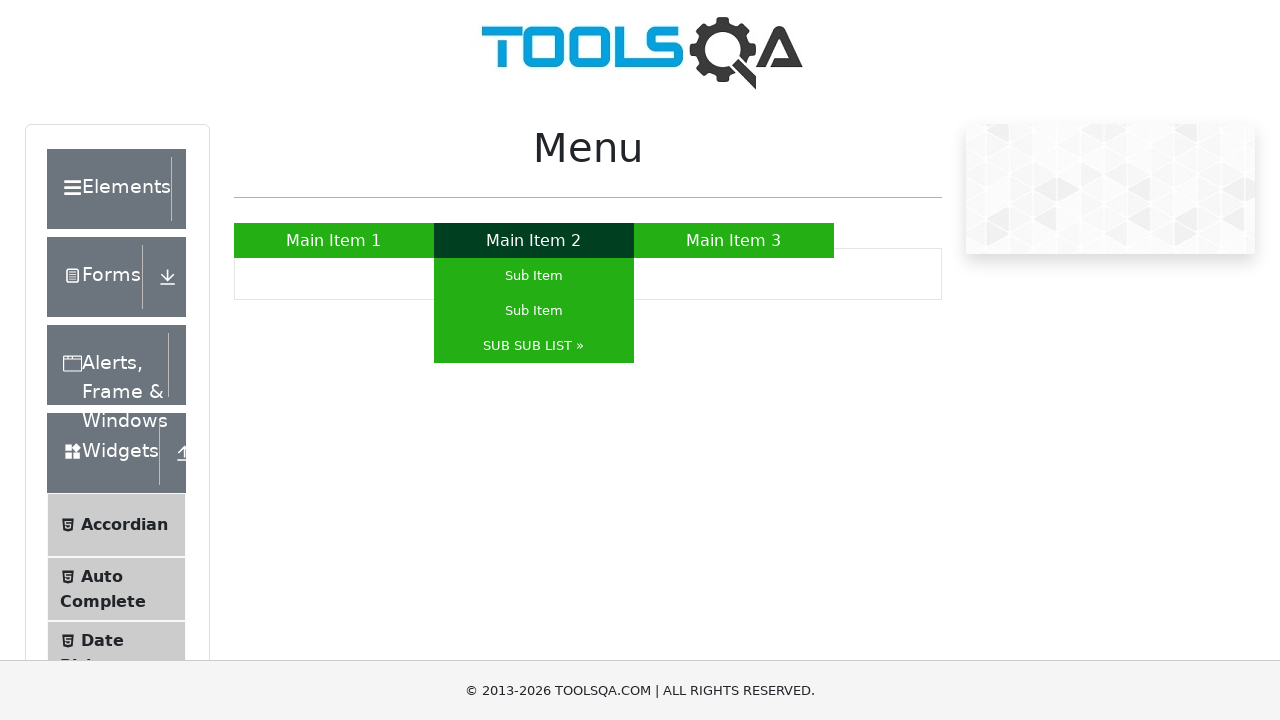

Verified Main Item 2 text is present
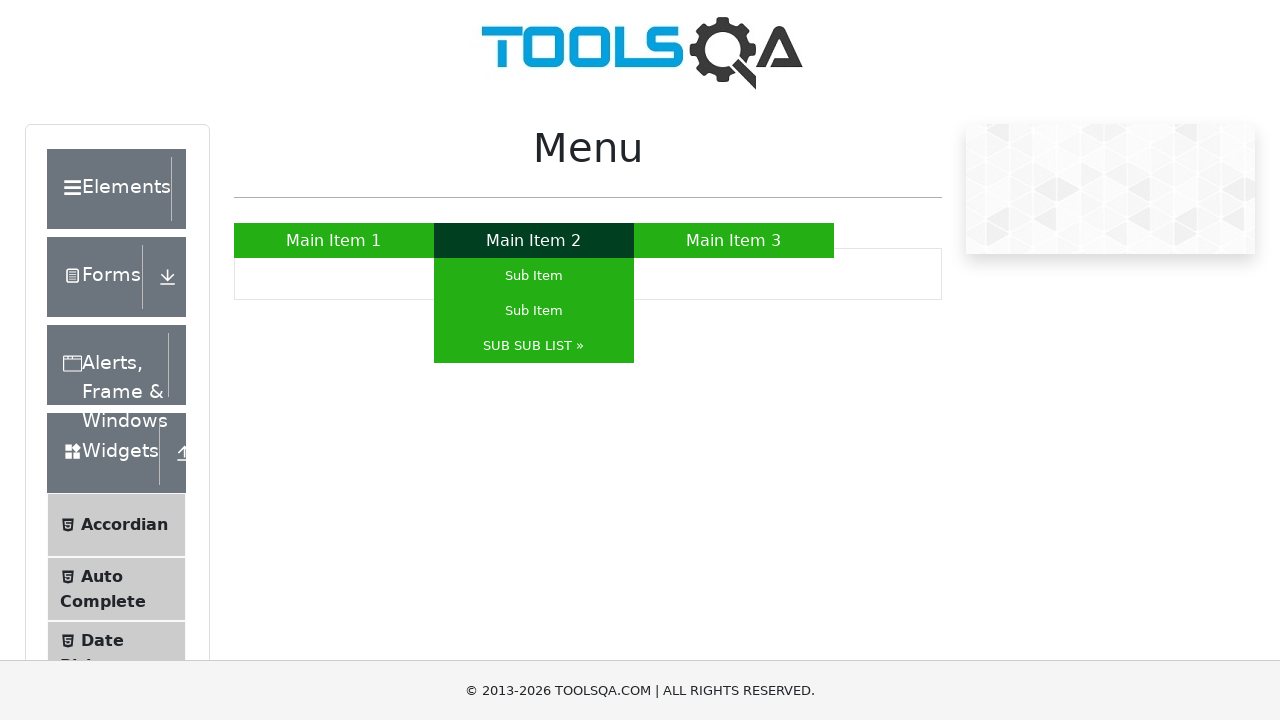

Clicked on SUB SUB LIST at (534, 346) on //ul[@id='nav']//a[text()='SUB SUB LIST »']
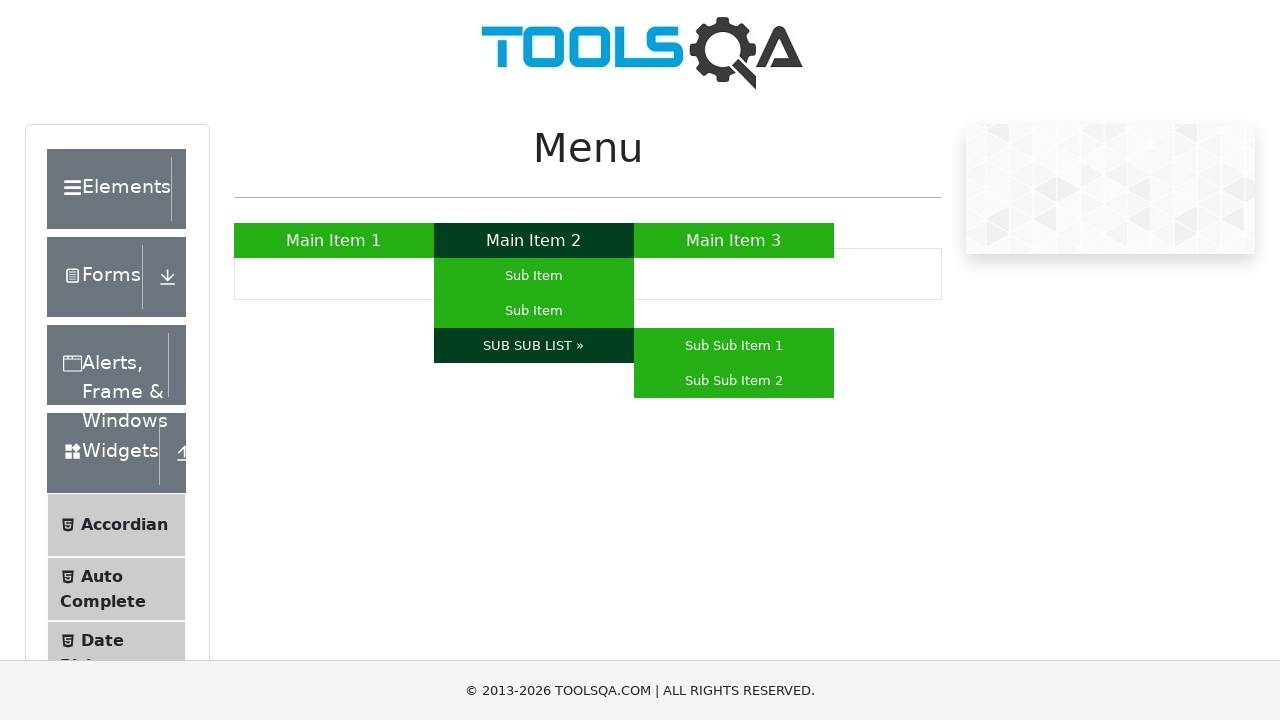

Clicked on Sub Sub Item 1 at (734, 346) on //ul[@id='nav']//a[text()='Sub Sub Item 1']
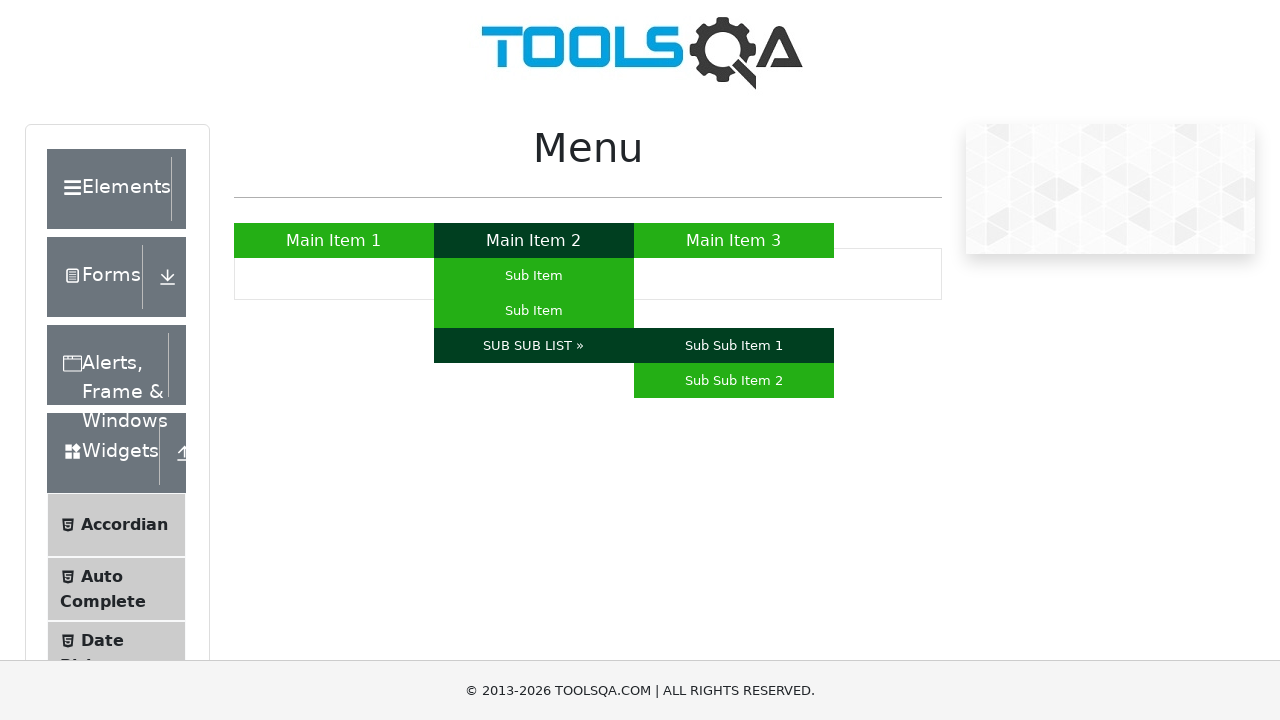

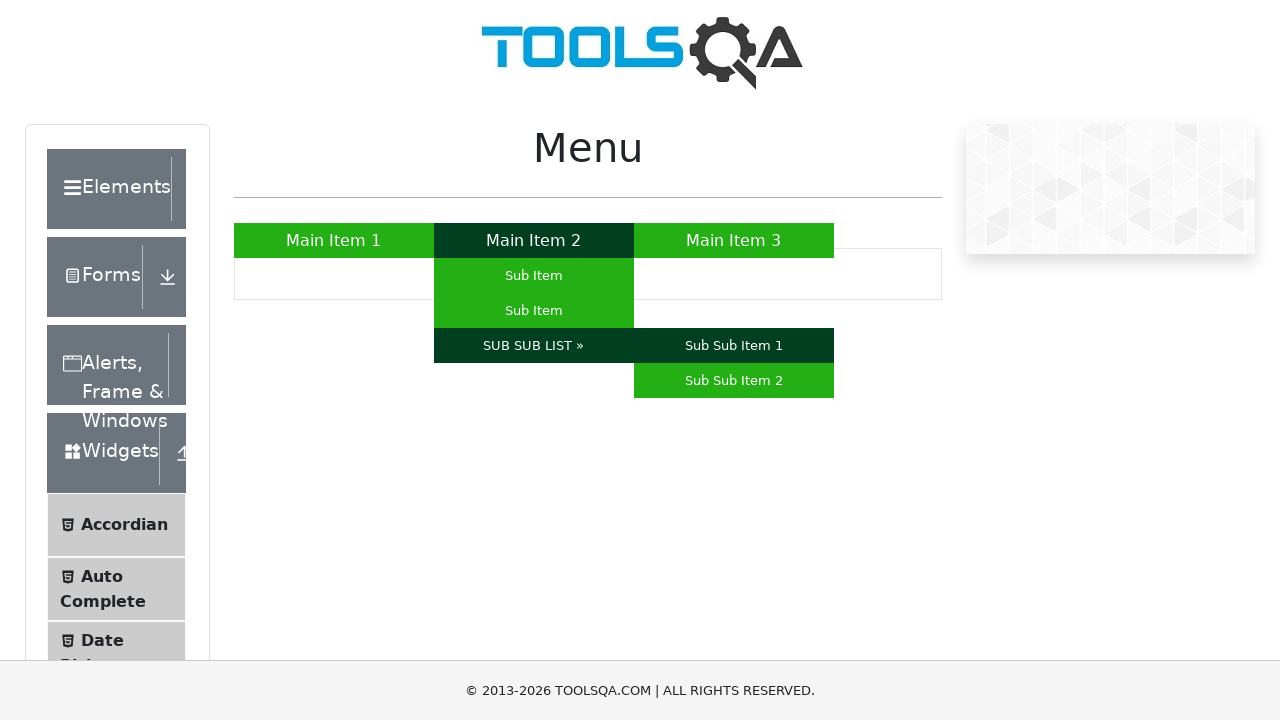